Tests filling a pizza name input field on the XPath practice page

Starting URL: https://selectorshub.com/xpath-practice-page/

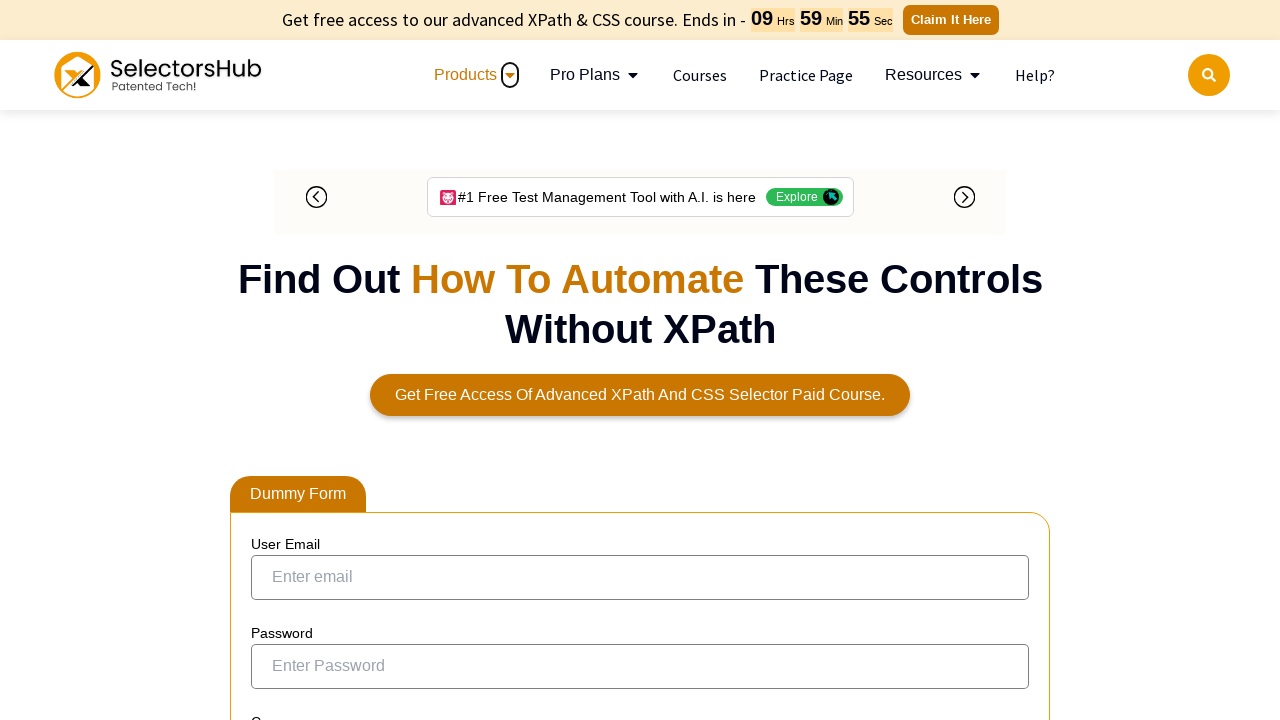

Waited for loader to disappear
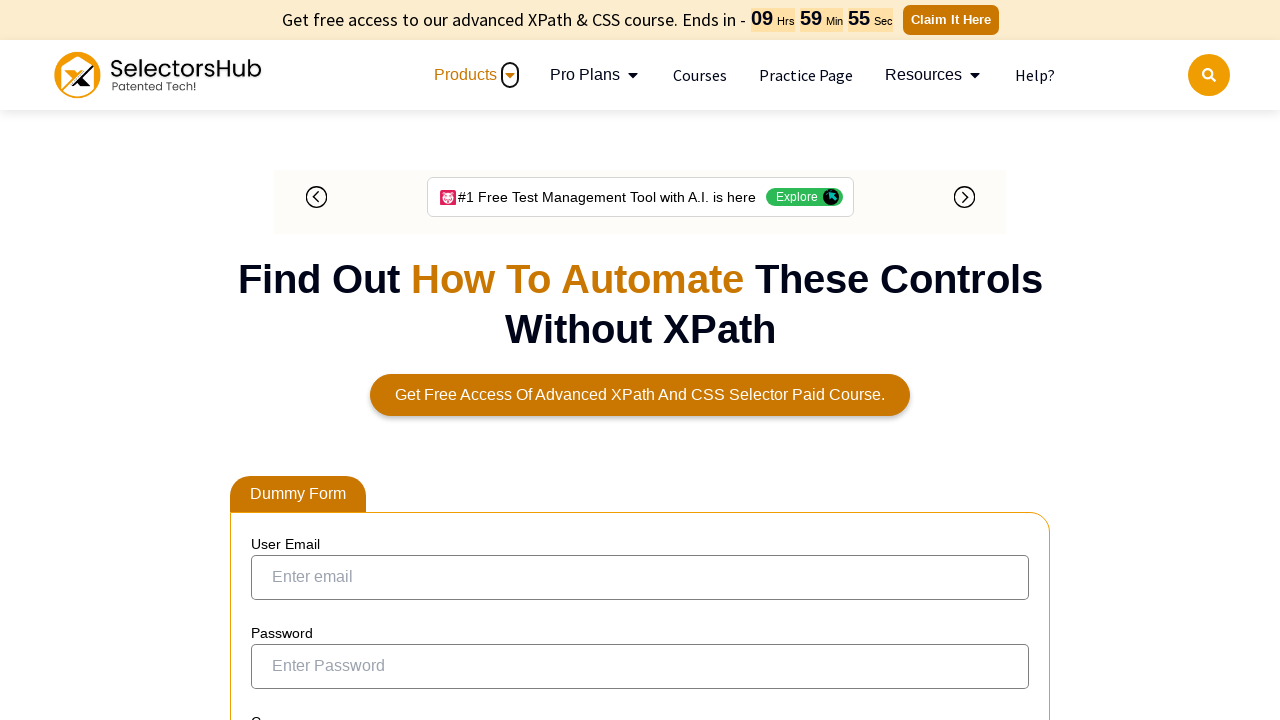

Filled pizza name input field with 'Test Pizza' on internal:attr=[placeholder="Enter pizza name"i]
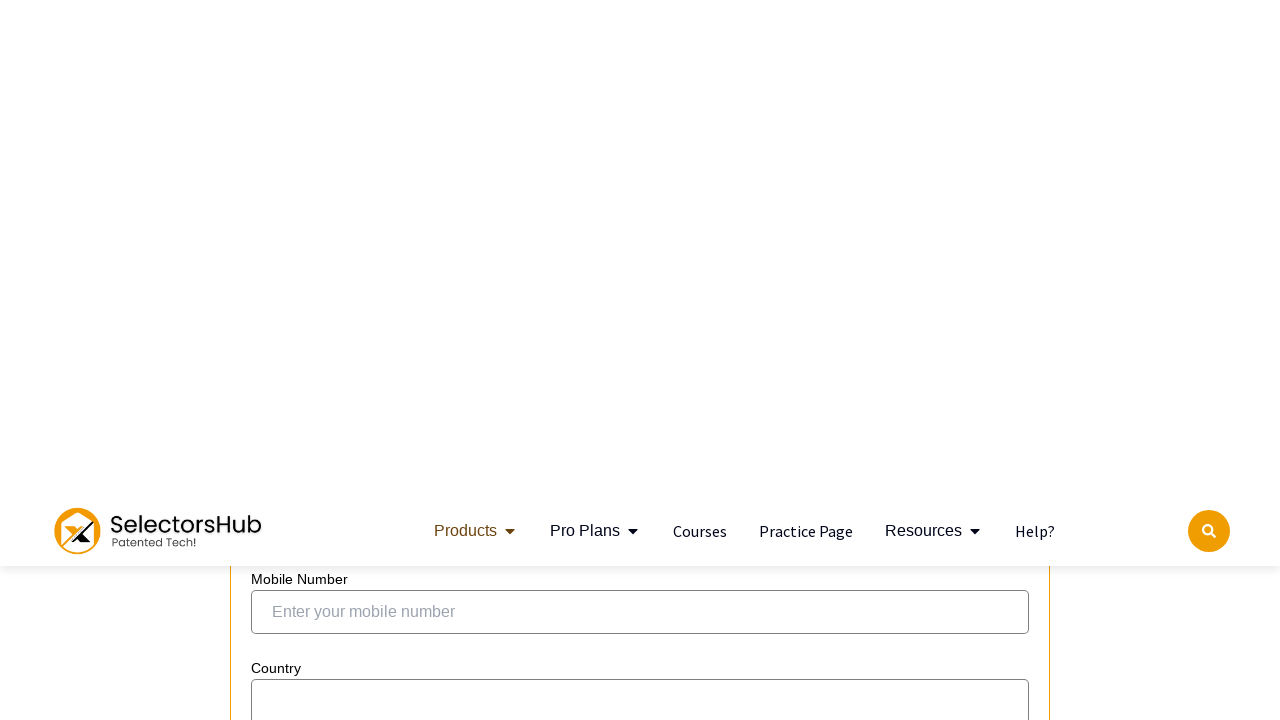

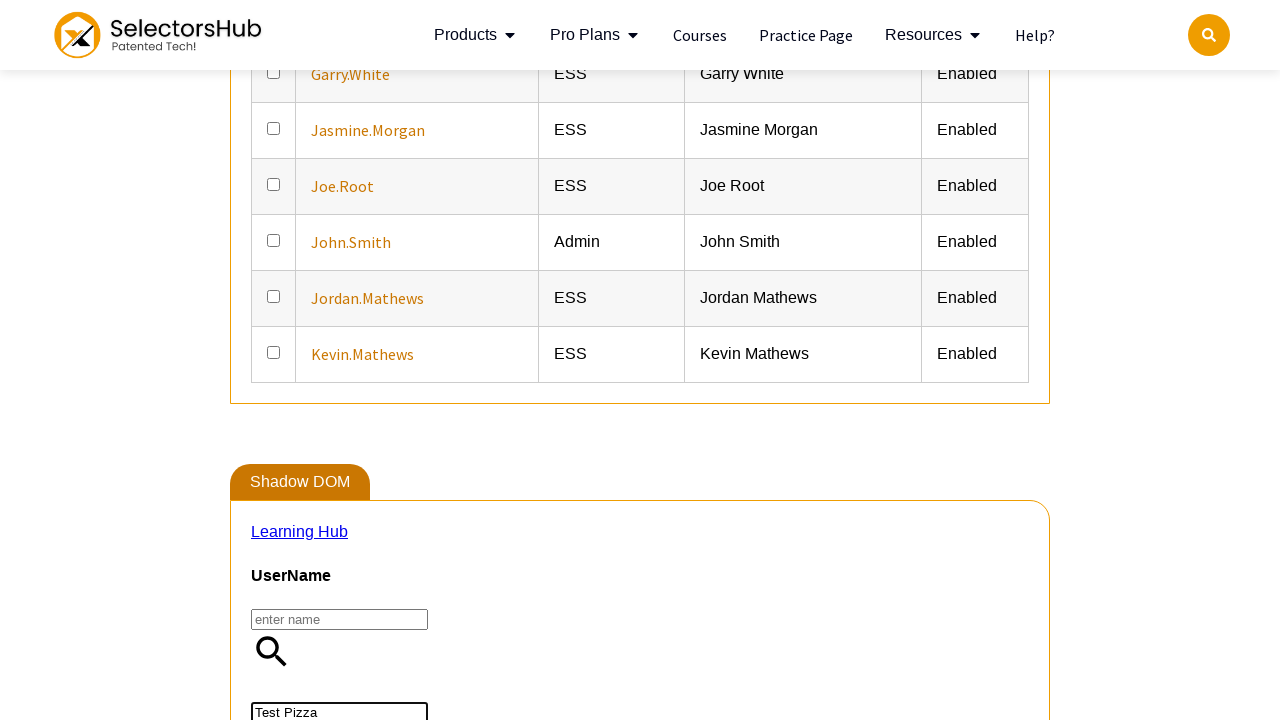